Tests nested frames functionality by navigating to the Nested Frames page, switching to frames, and verifying frame content and structure

Starting URL: https://the-internet.herokuapp.com

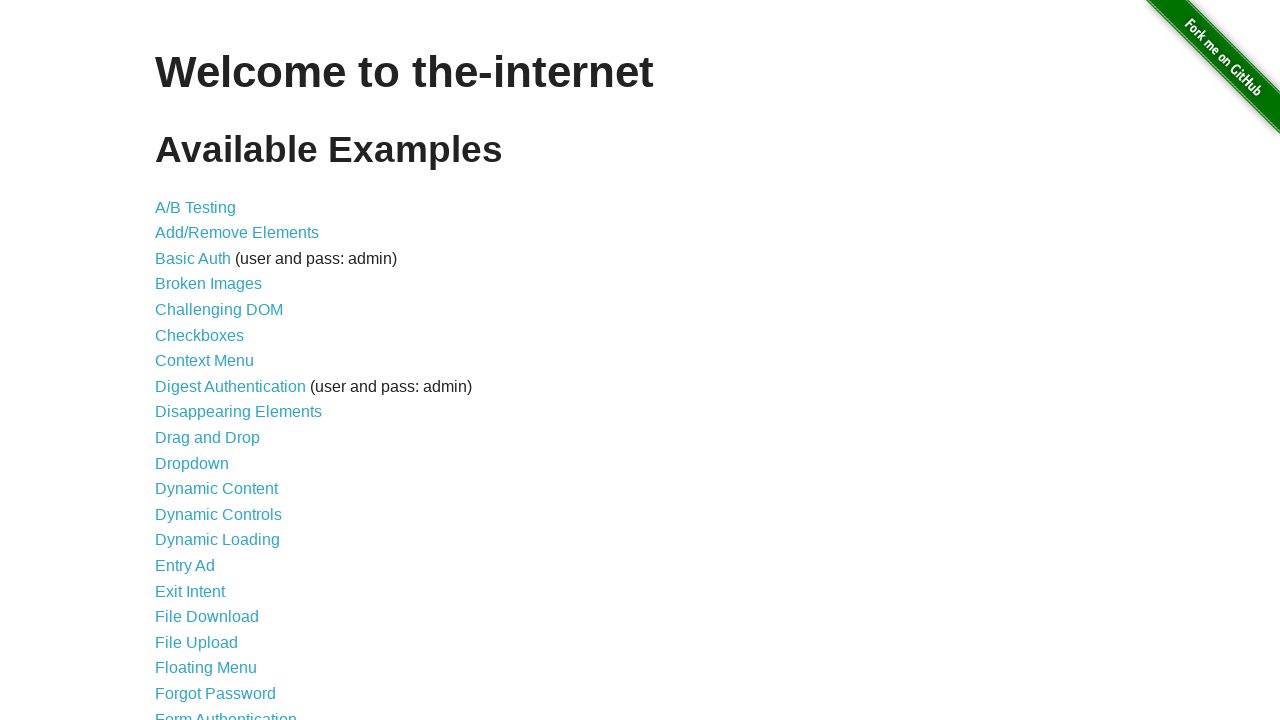

Clicked on 'Nested Frames' link at (210, 395) on text=Nested Frames
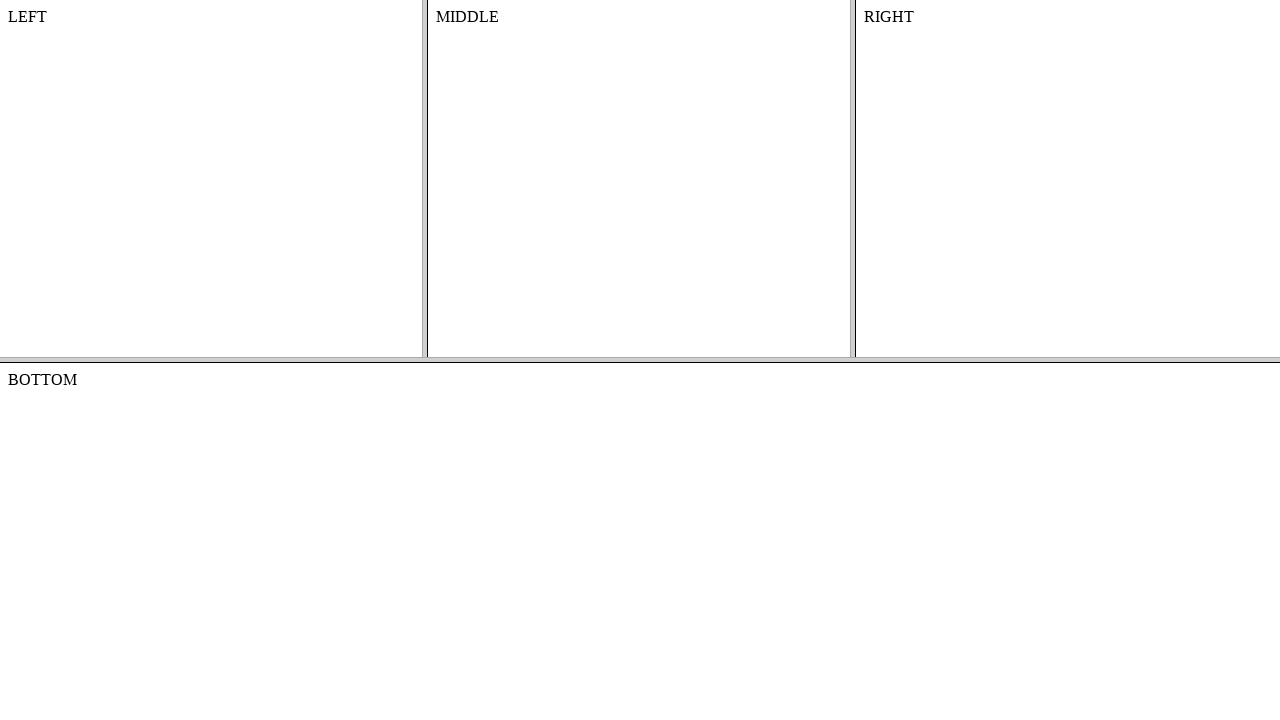

Nested Frames page loaded
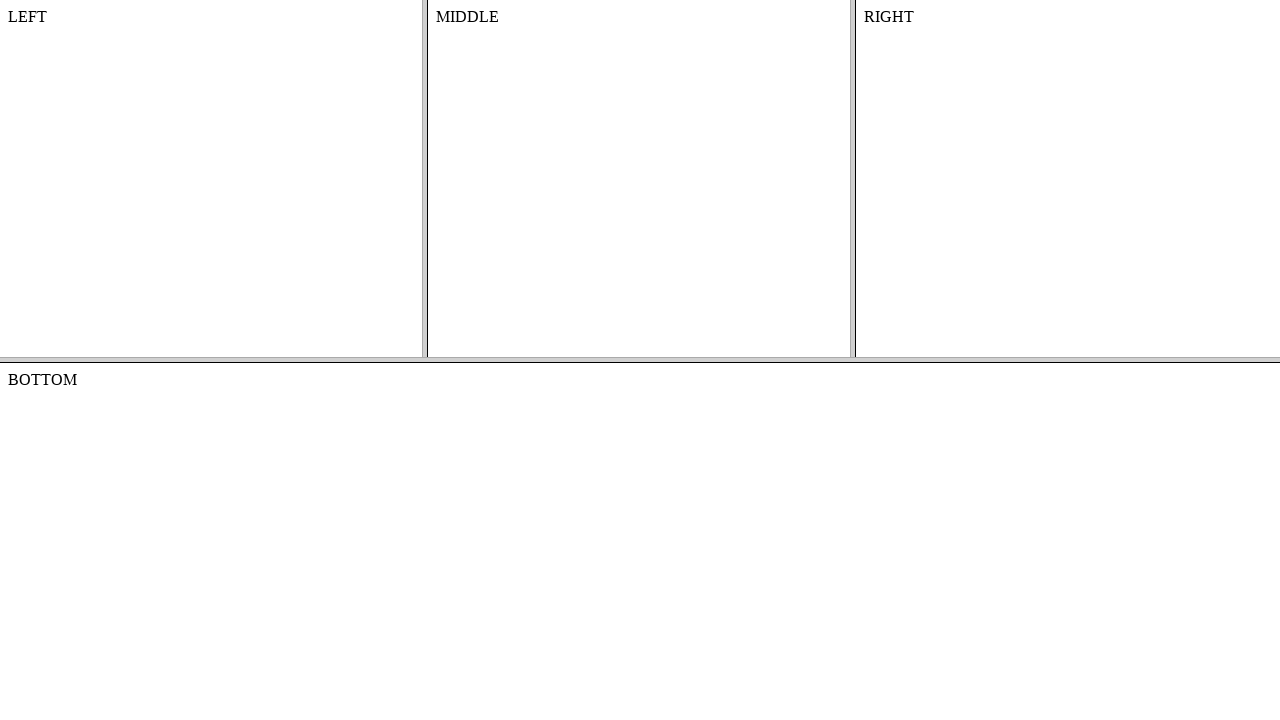

Located top frame with name 'frame-top'
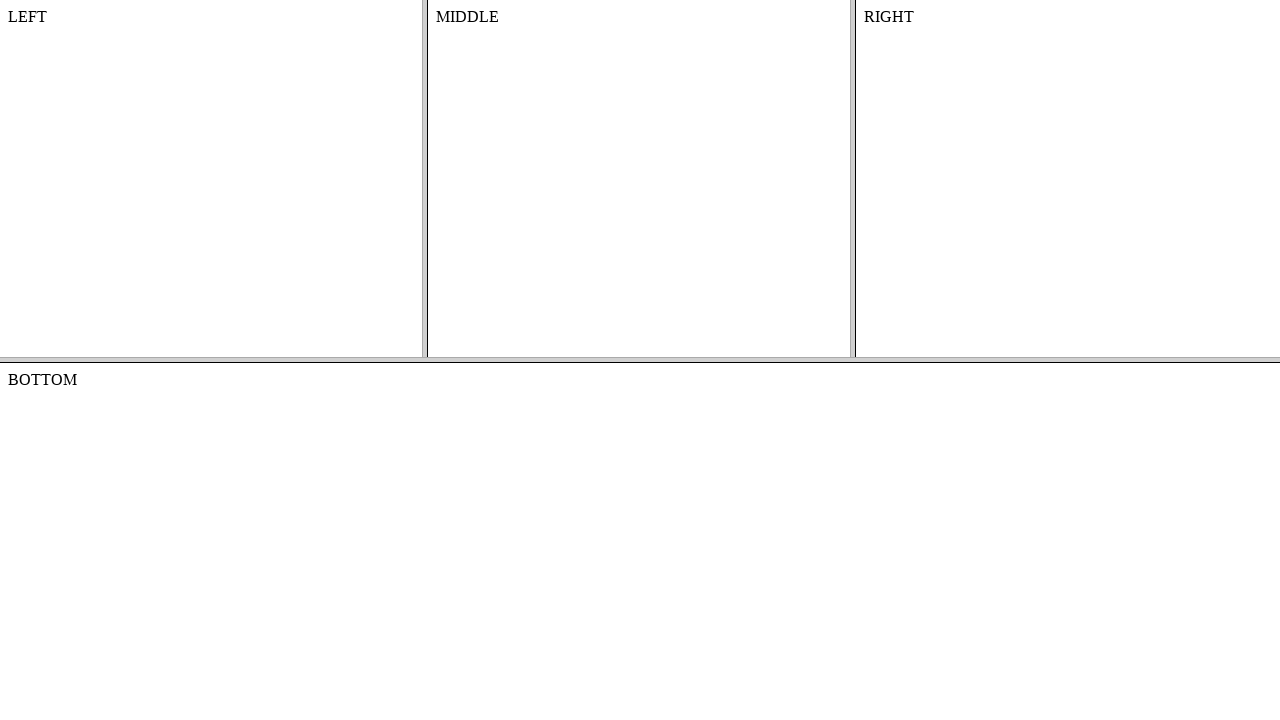

Located middle frame within top frame
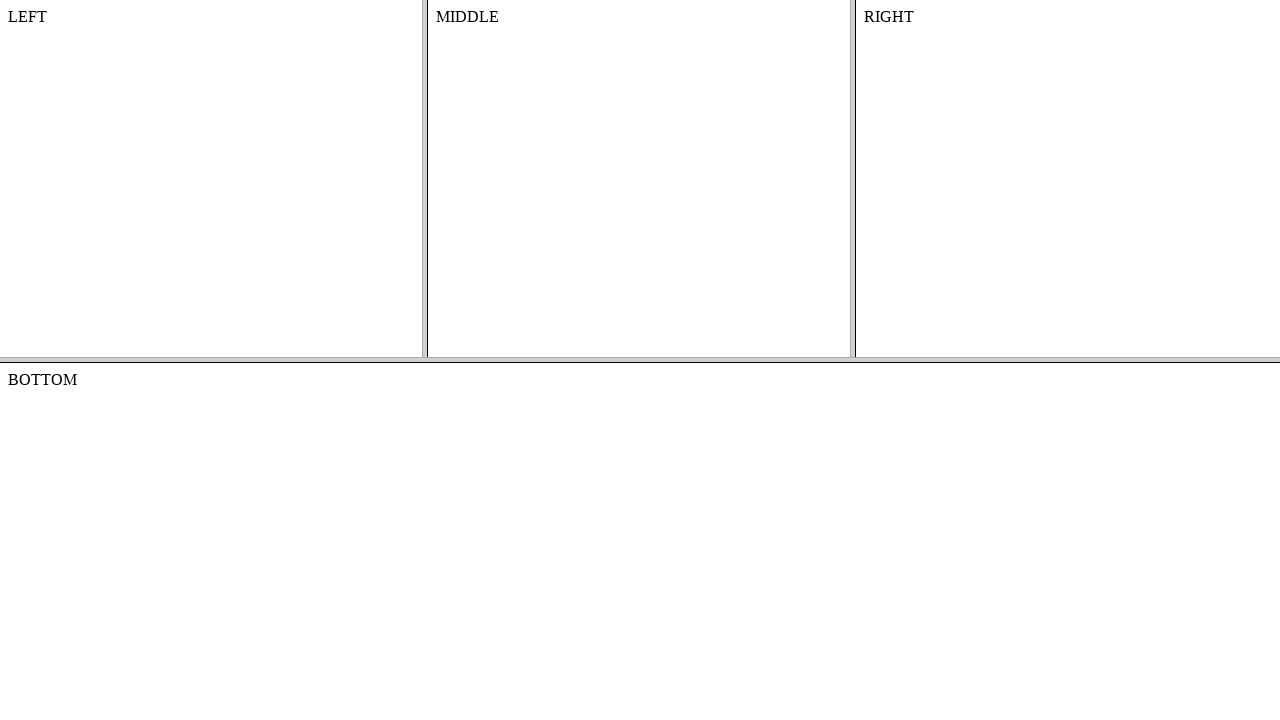

Middle frame body element is accessible
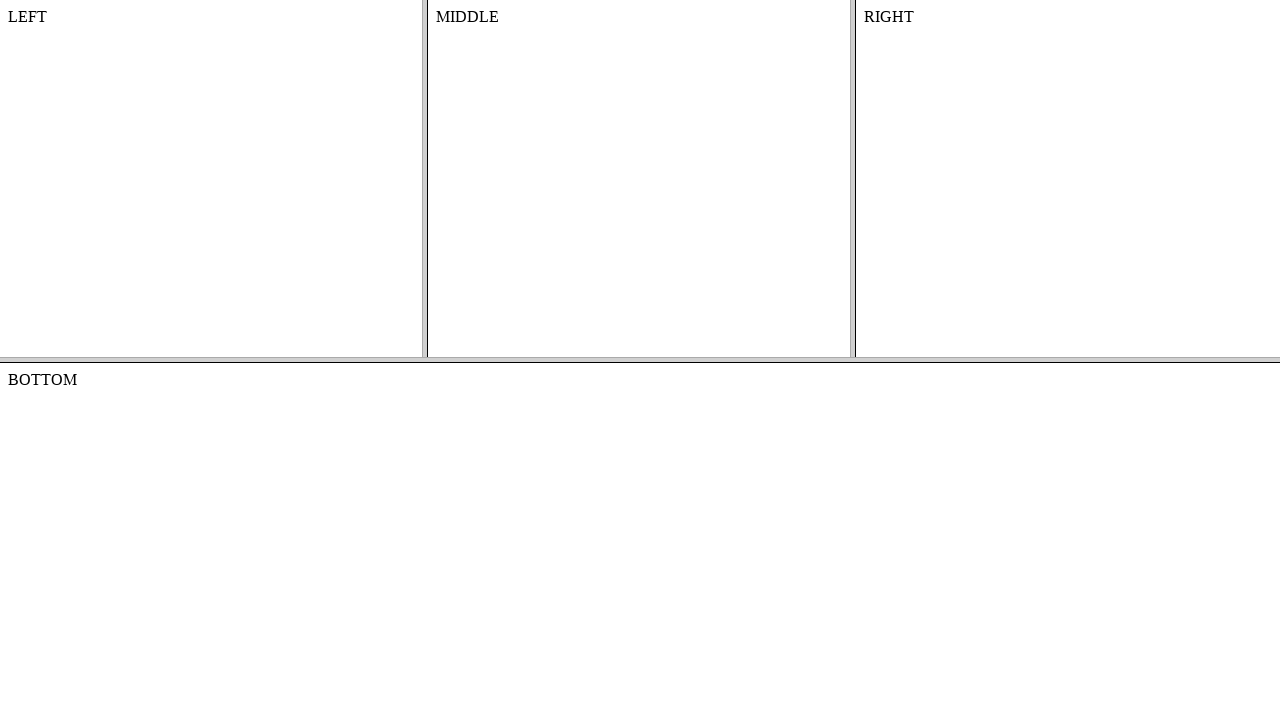

Retrieved text content from middle frame: 'MIDDLE'
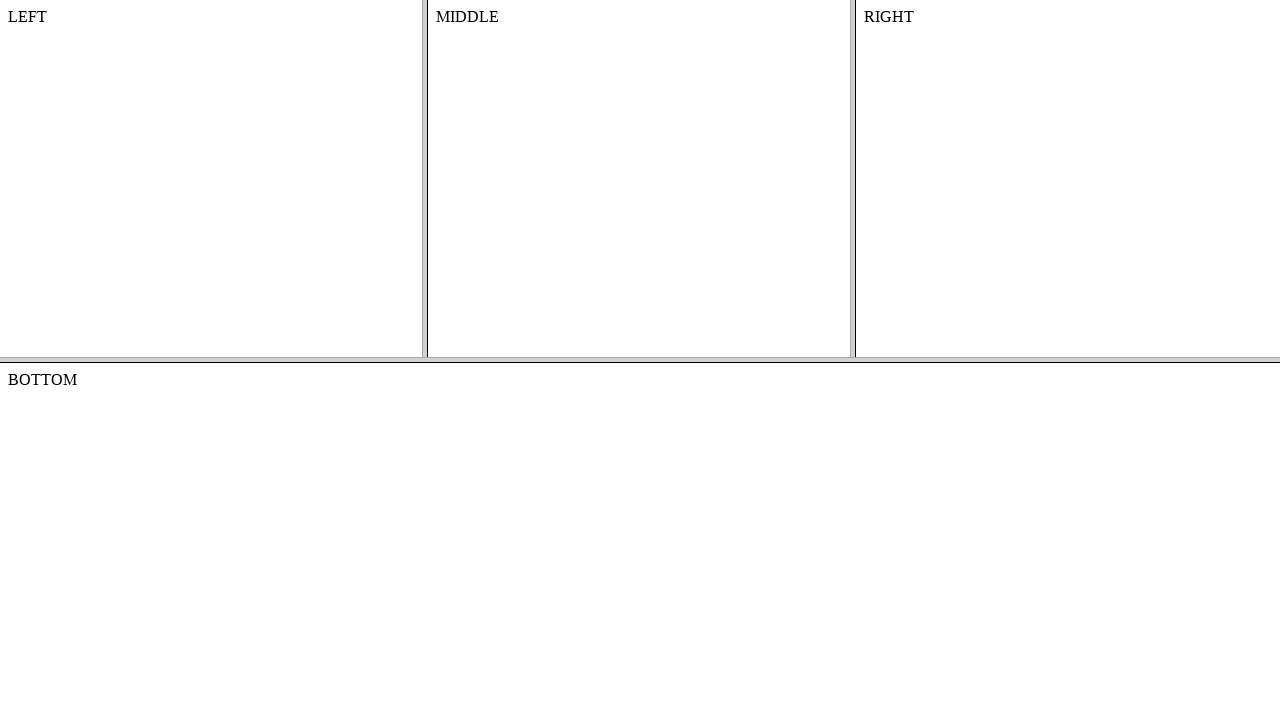

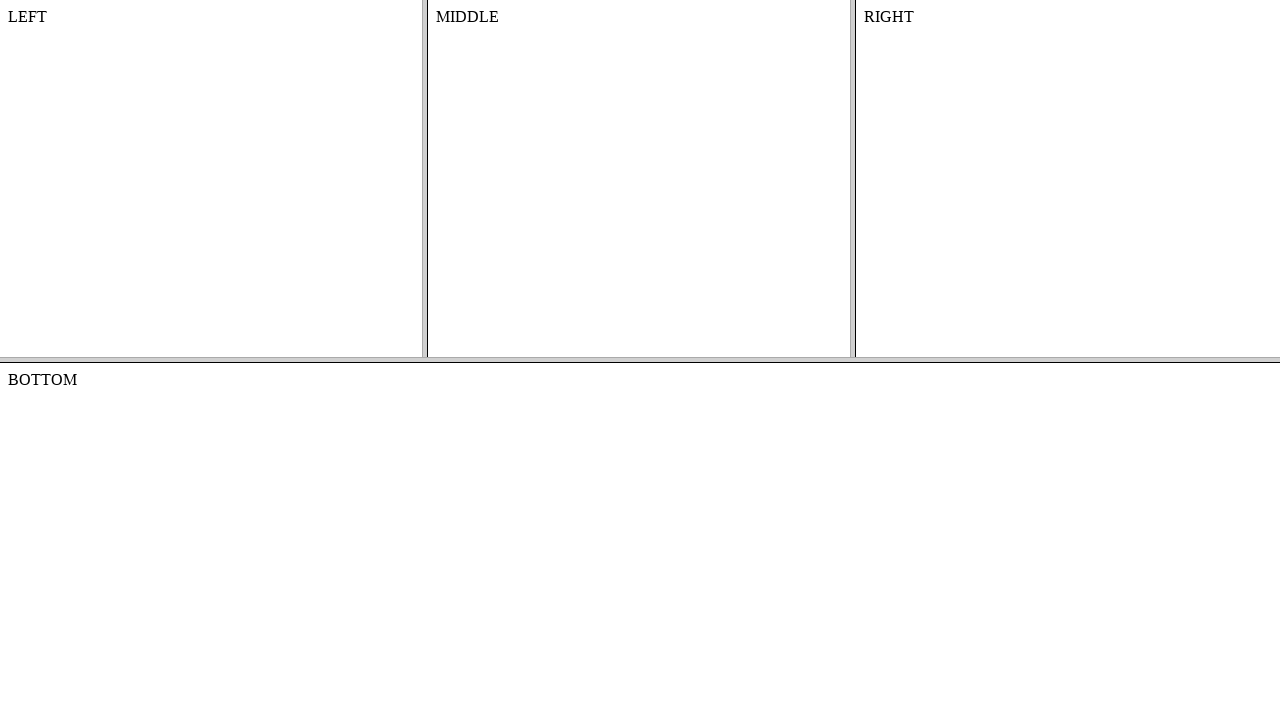